Tests a sample page by verifying the page title contains expected text, clicking a submit button, and verifying the resulting URL contains expected text.

Starting URL: http://saucelabs.com/test/guinea-pig

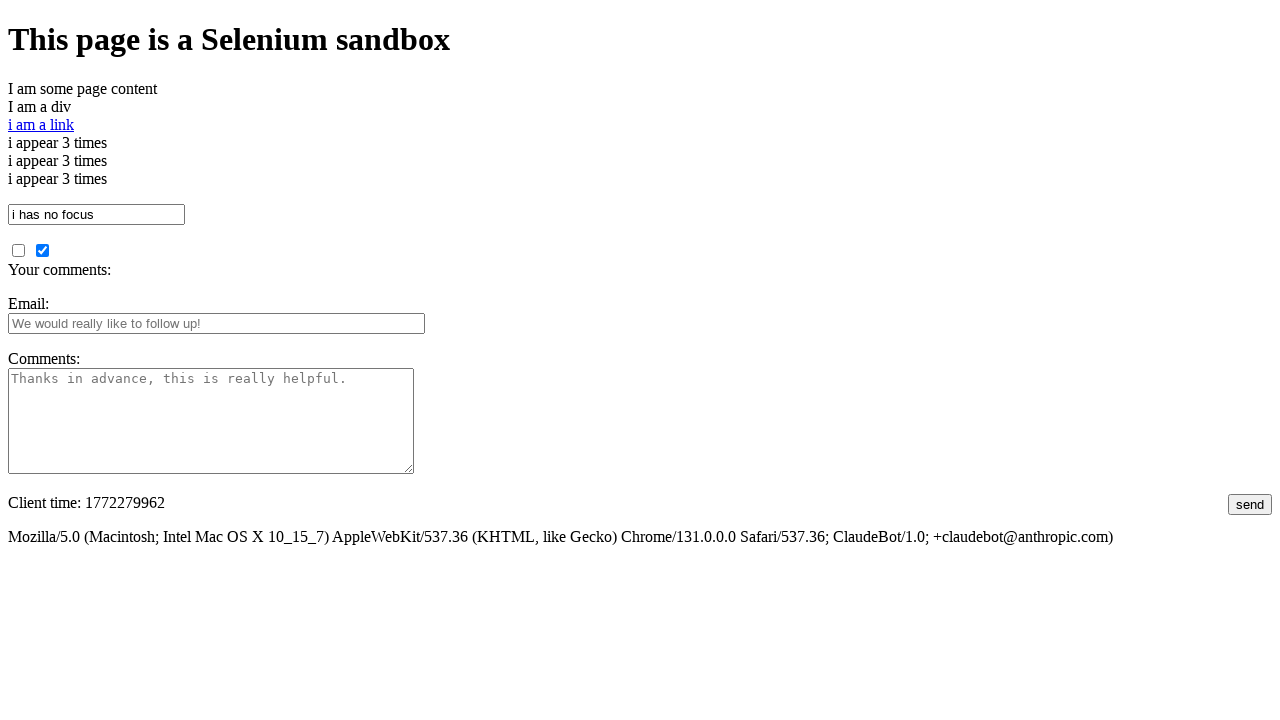

Verified page title contains 'I am a page title - Sauce Labs'
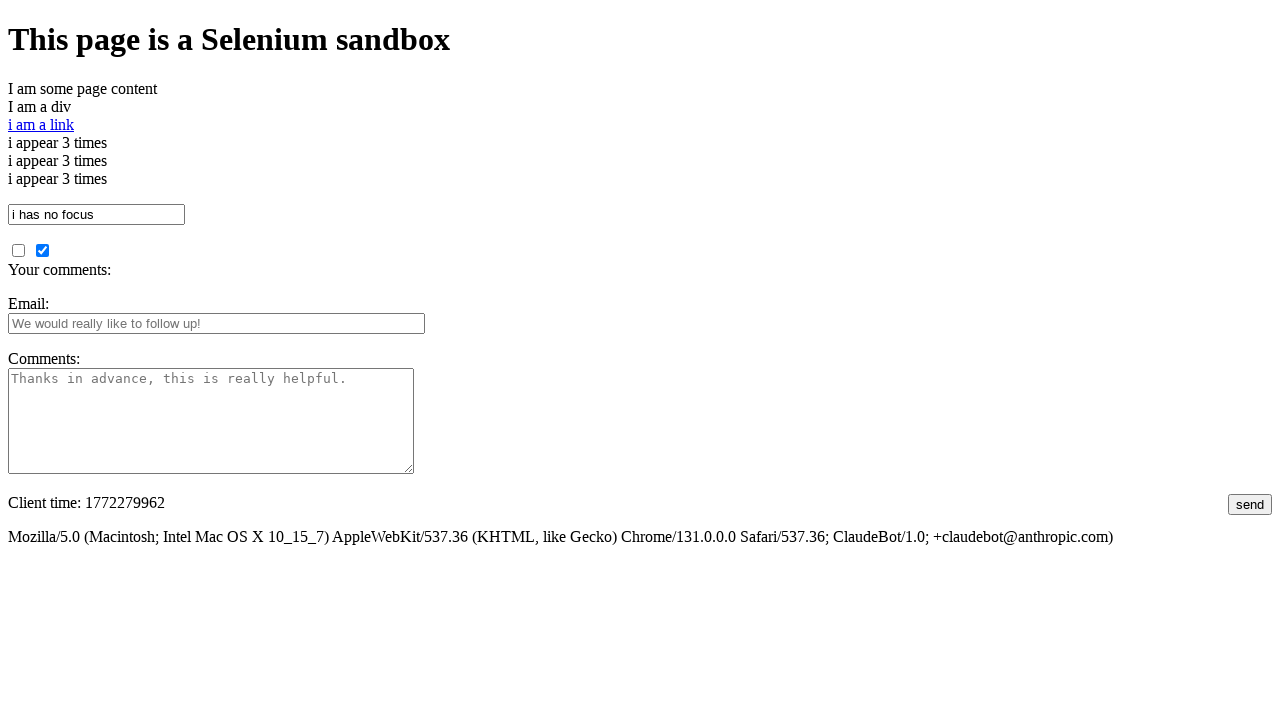

Clicked submit button at (1250, 504) on #submit
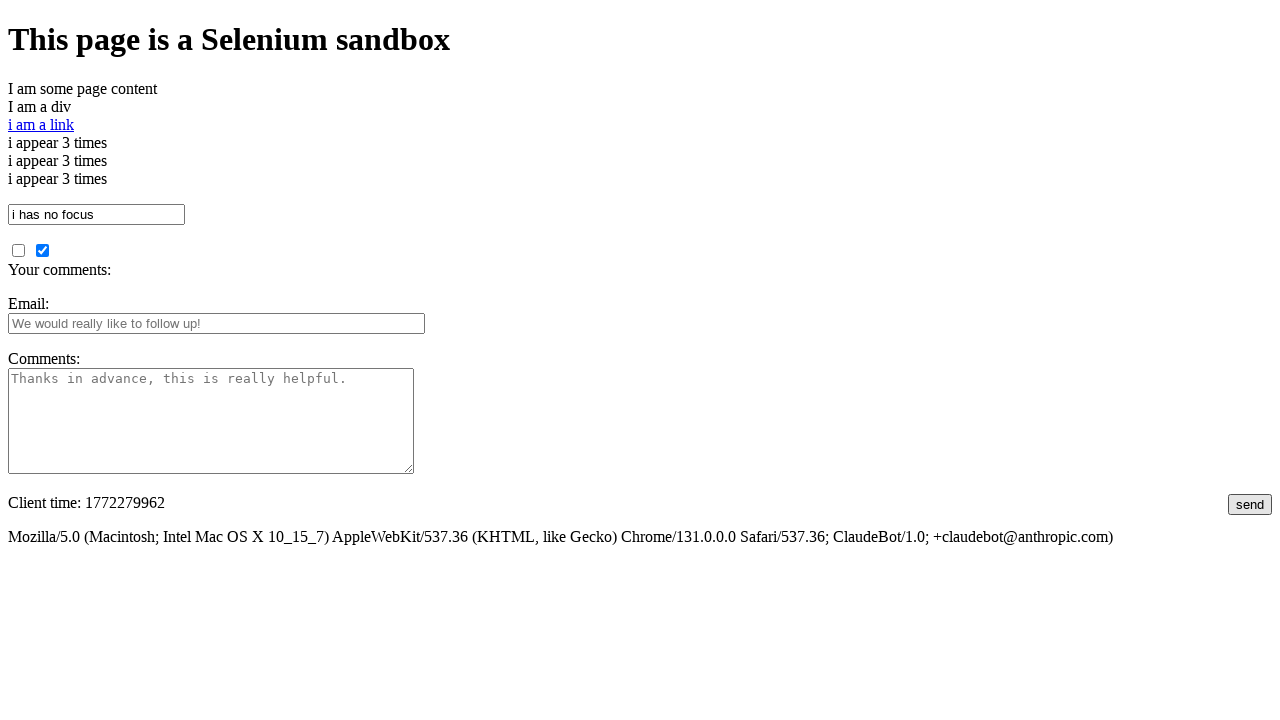

Page load completed after form submission
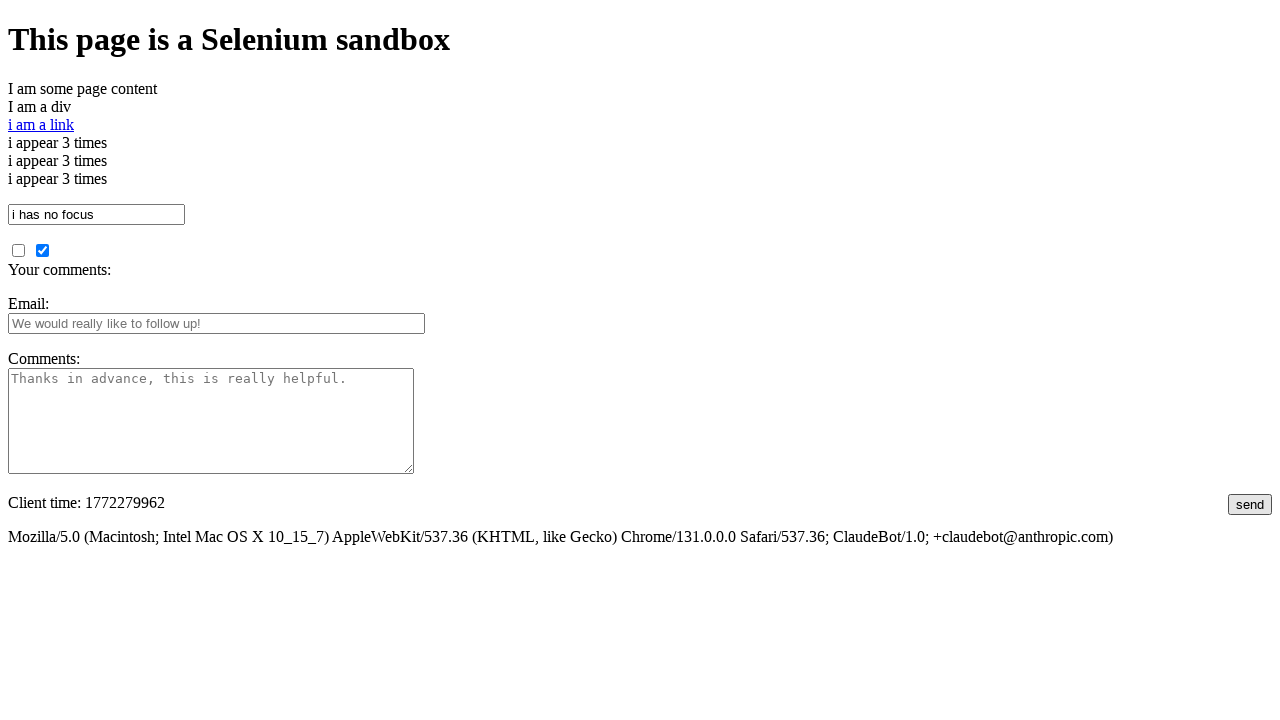

Verified URL contains 'guinea' after navigation
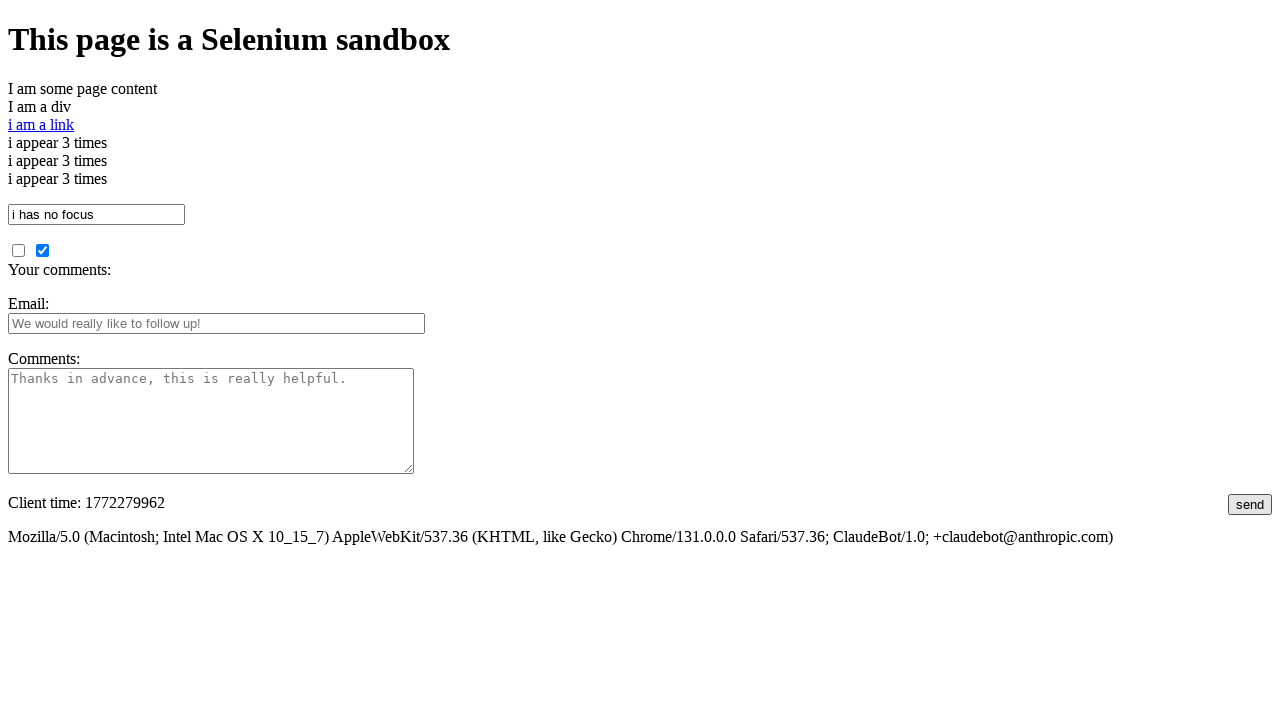

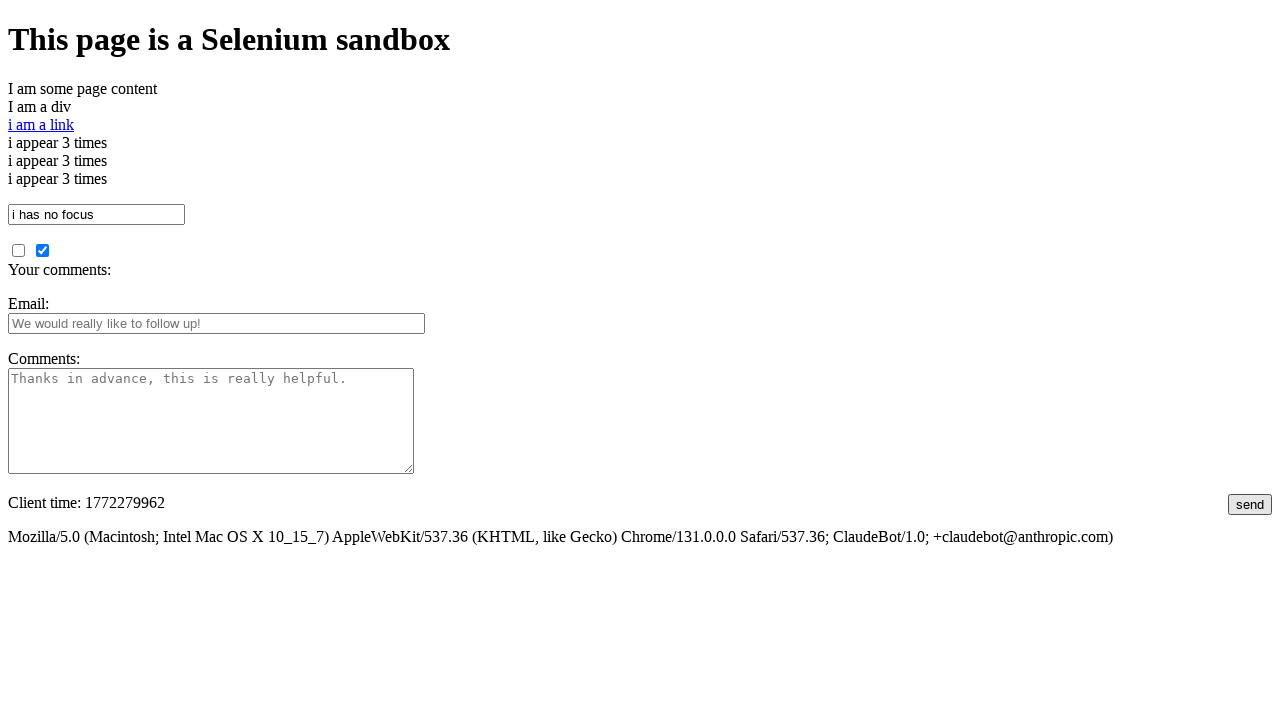